Tests window handling by clicking a link that opens a new window, switching to the new window to verify its content, then switching back to the parent window

Starting URL: https://the-internet.herokuapp.com/windows

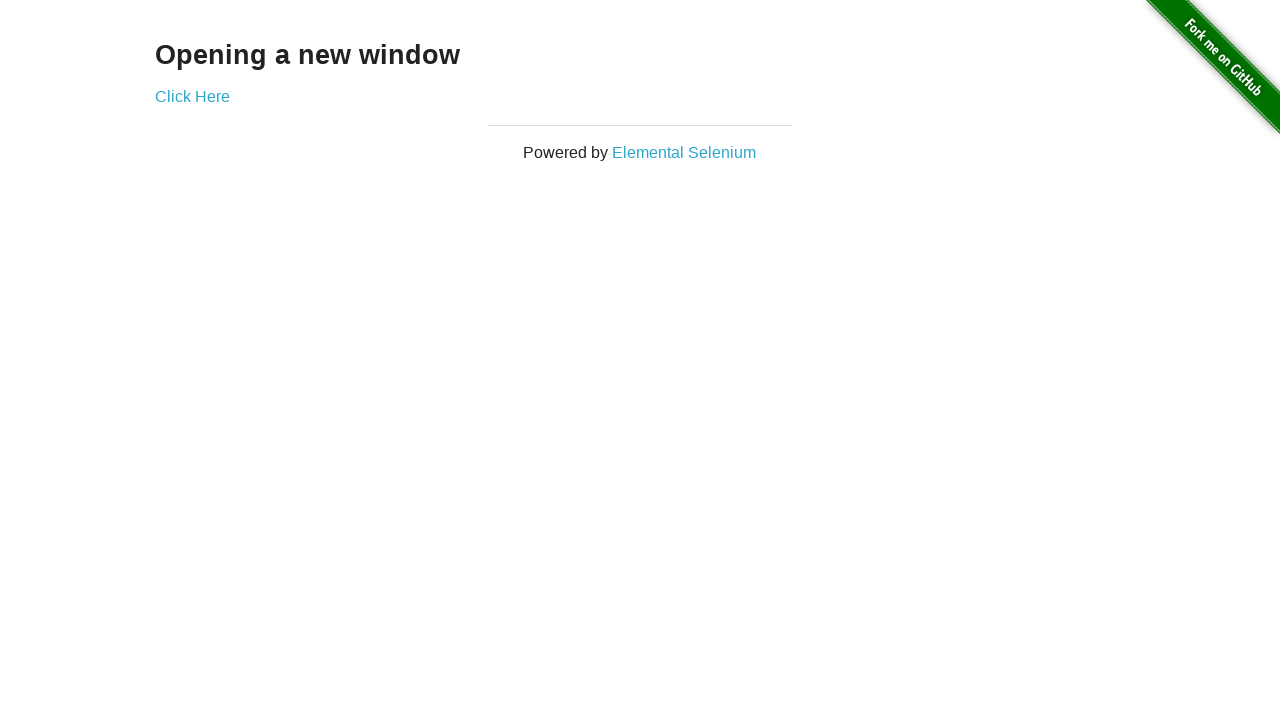

Stored reference to original page
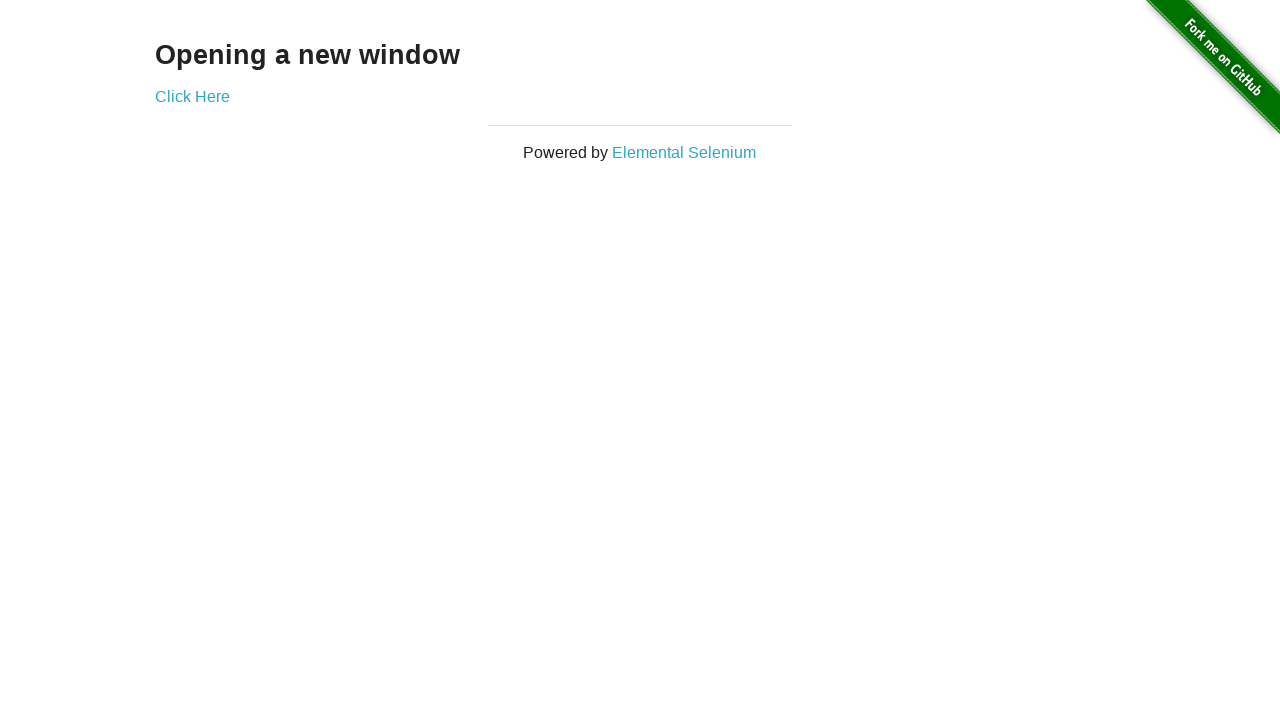

Clicked 'Click Here' link to open new window at (192, 96) on text=Click Here
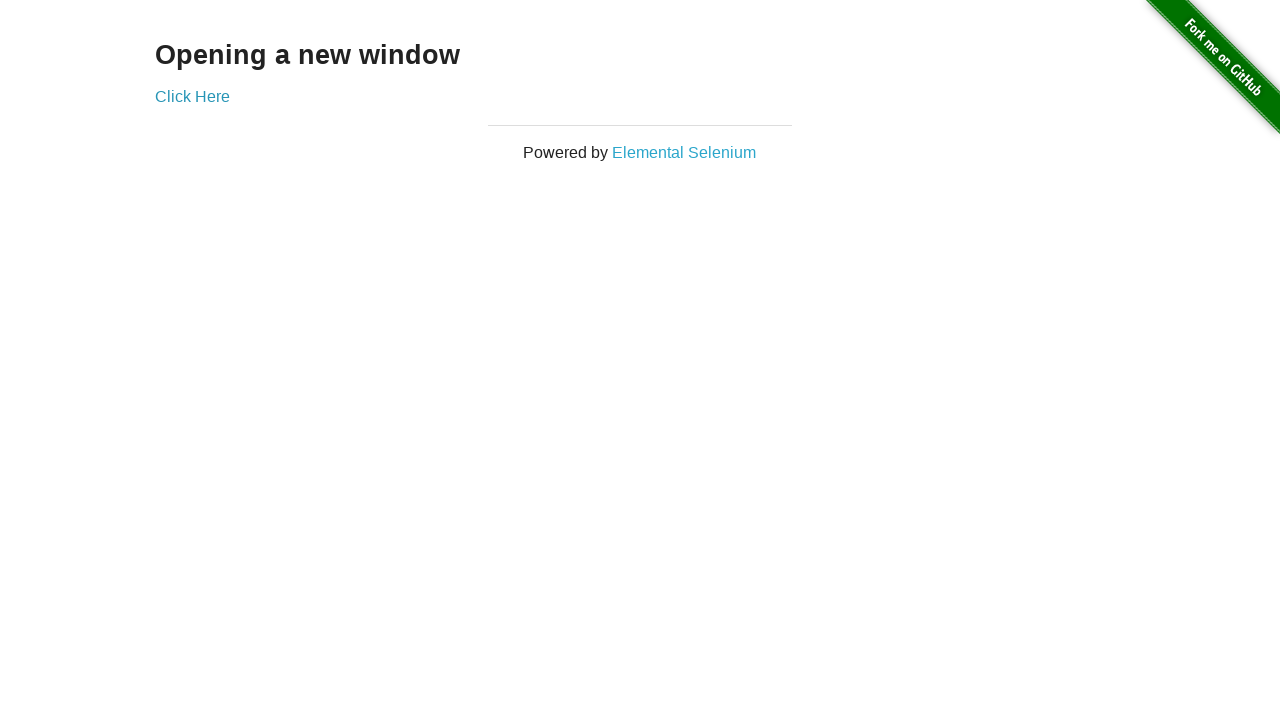

Captured new window page object
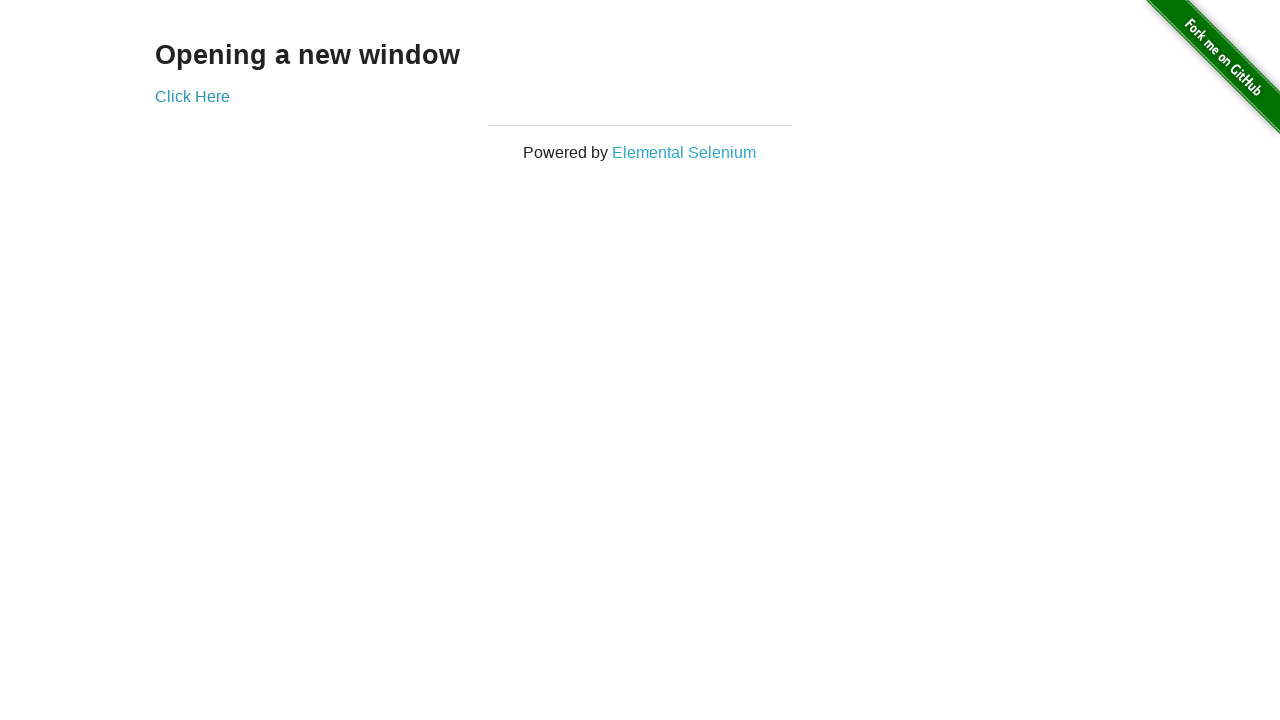

Waited for new window to load
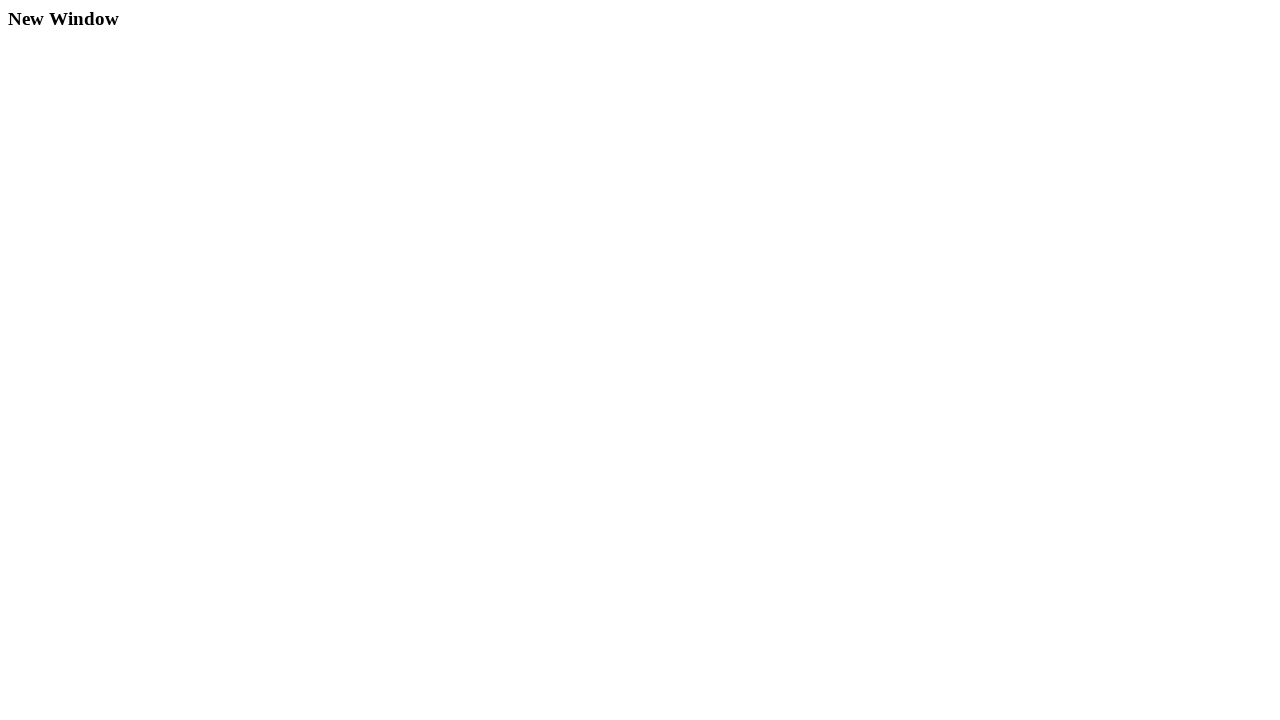

Verified new window contains 'New Window' text
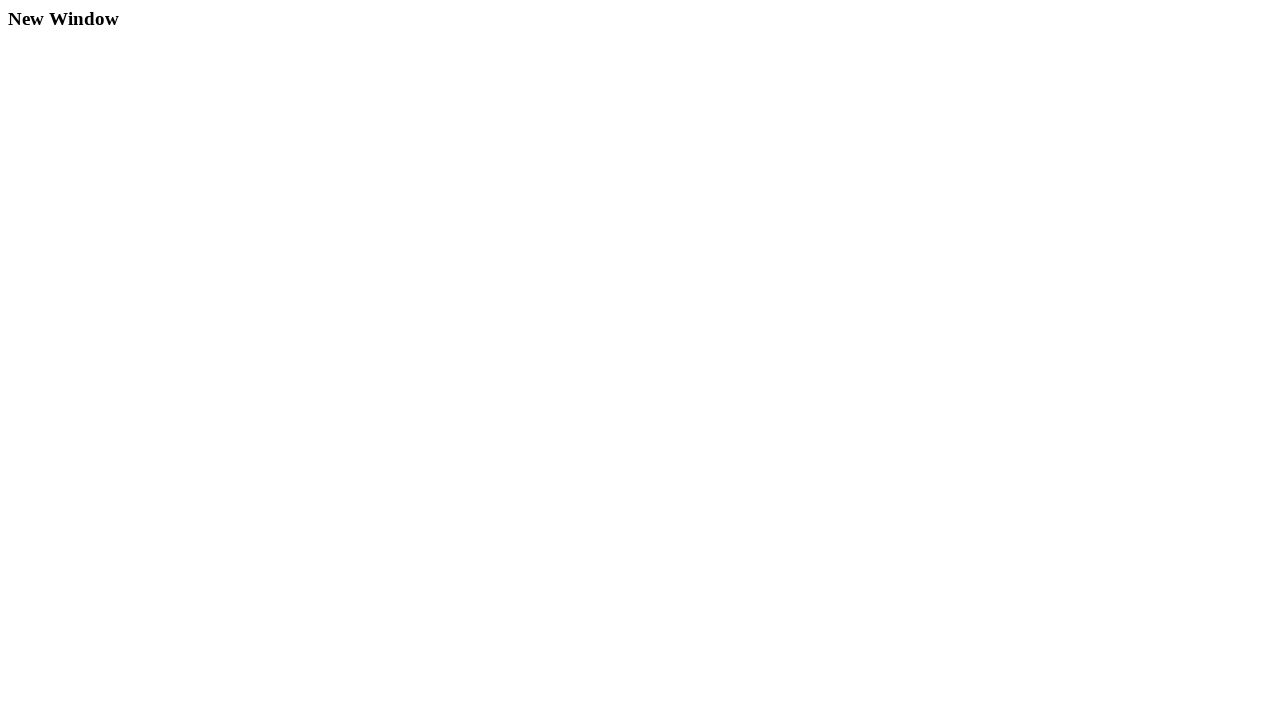

Switched back to original window
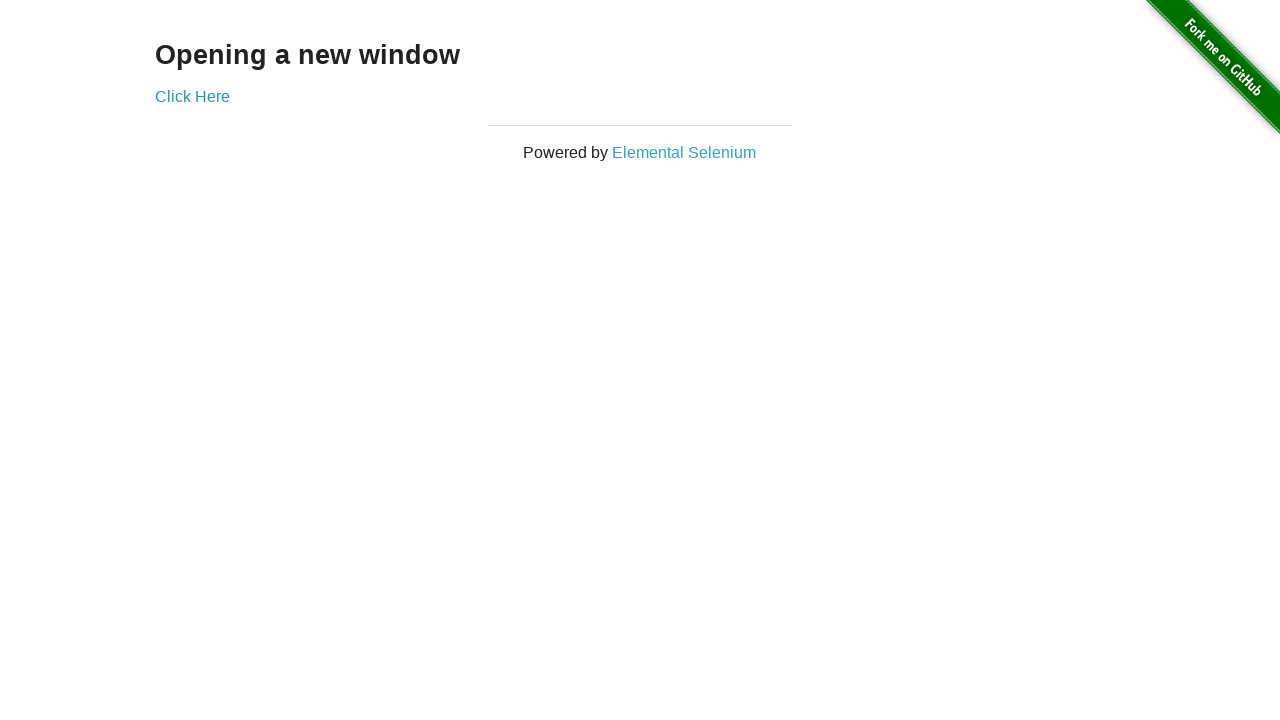

Closed new window
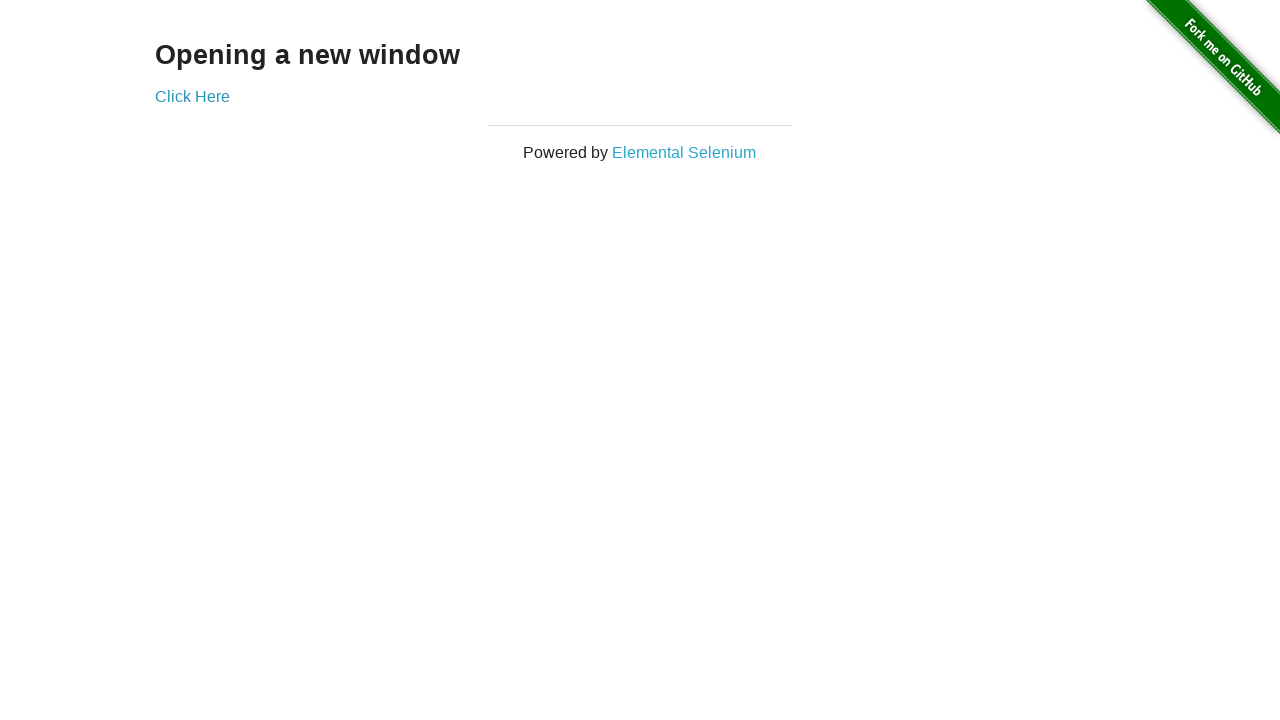

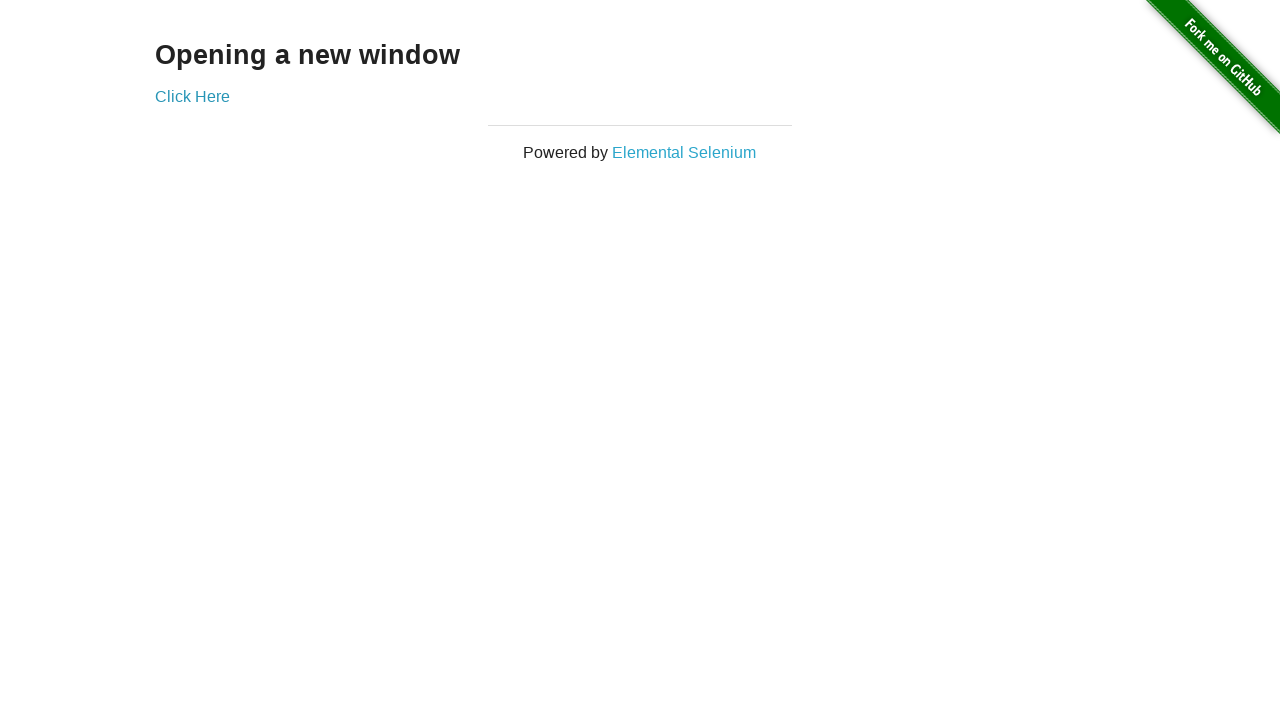